Navigates to the Slow Resources page

Starting URL: https://the-internet.herokuapp.com/

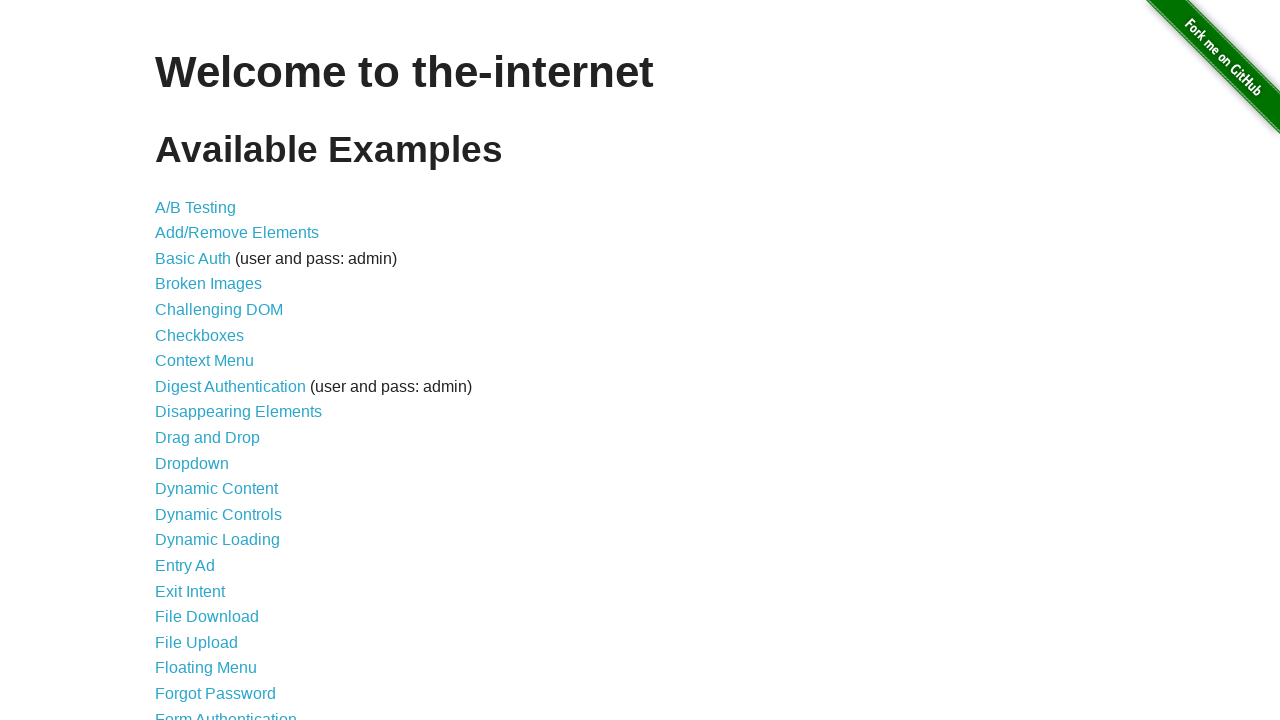

Clicked on Slow Resources link at (214, 548) on xpath=//*[@id='content']/ul/li[40]/a
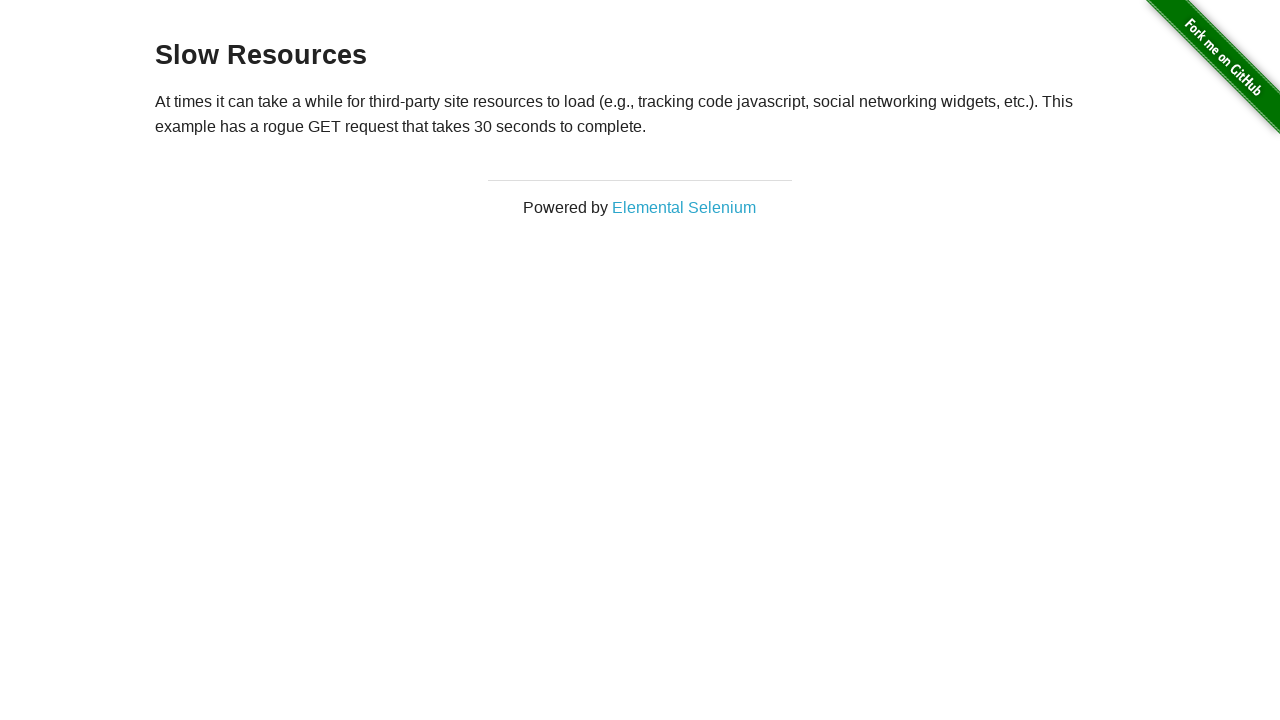

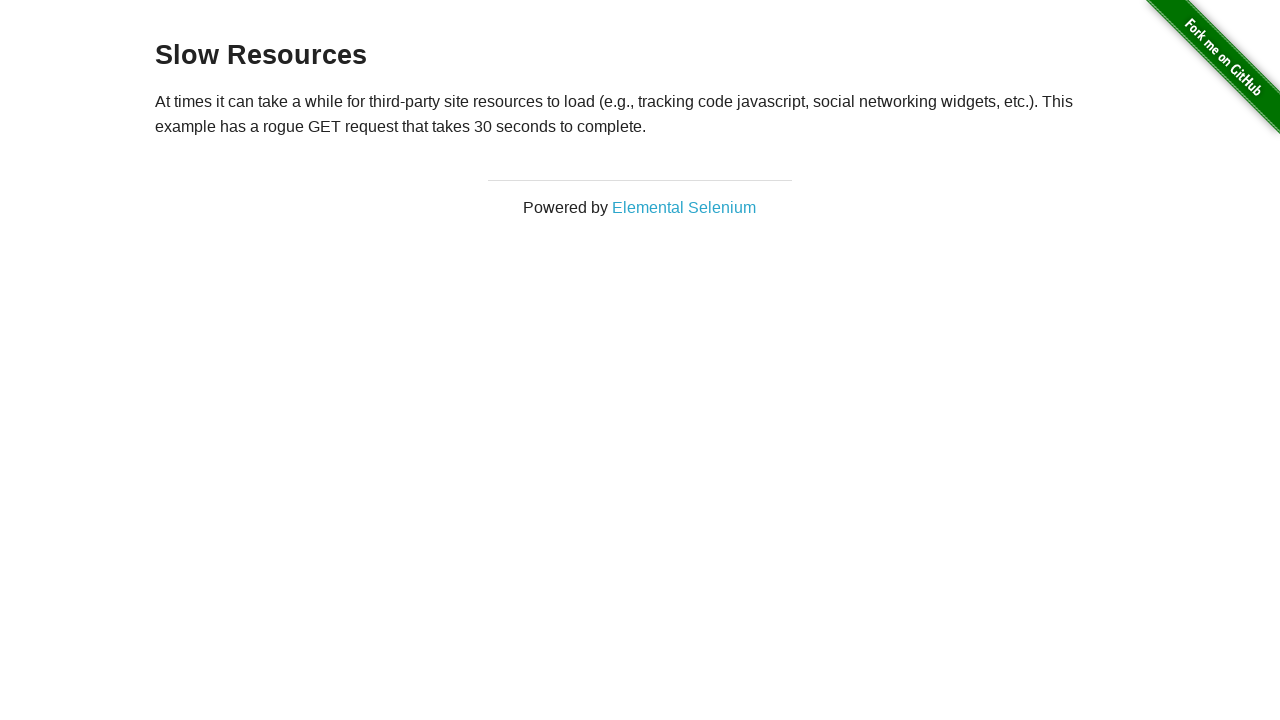